Tests scrolling down the page on an infinite scroll demo page

Starting URL: https://the-internet.herokuapp.com/infinite_scroll

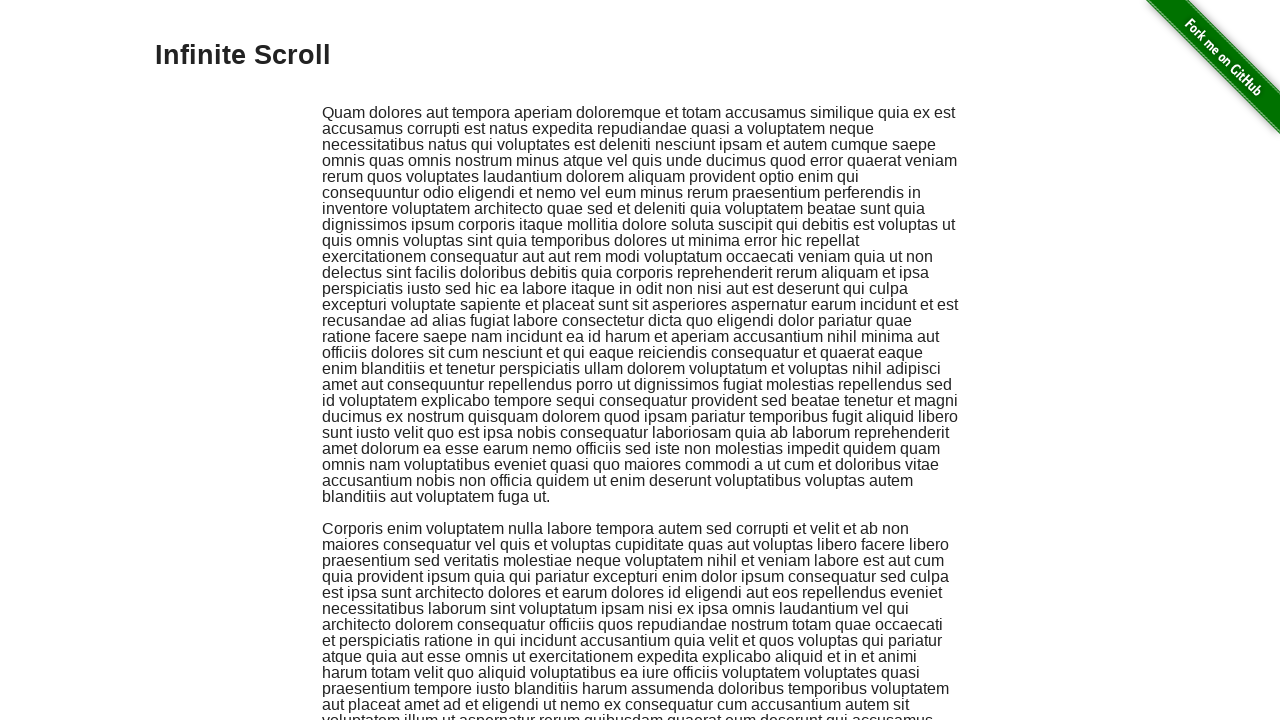

Navigated to infinite scroll demo page
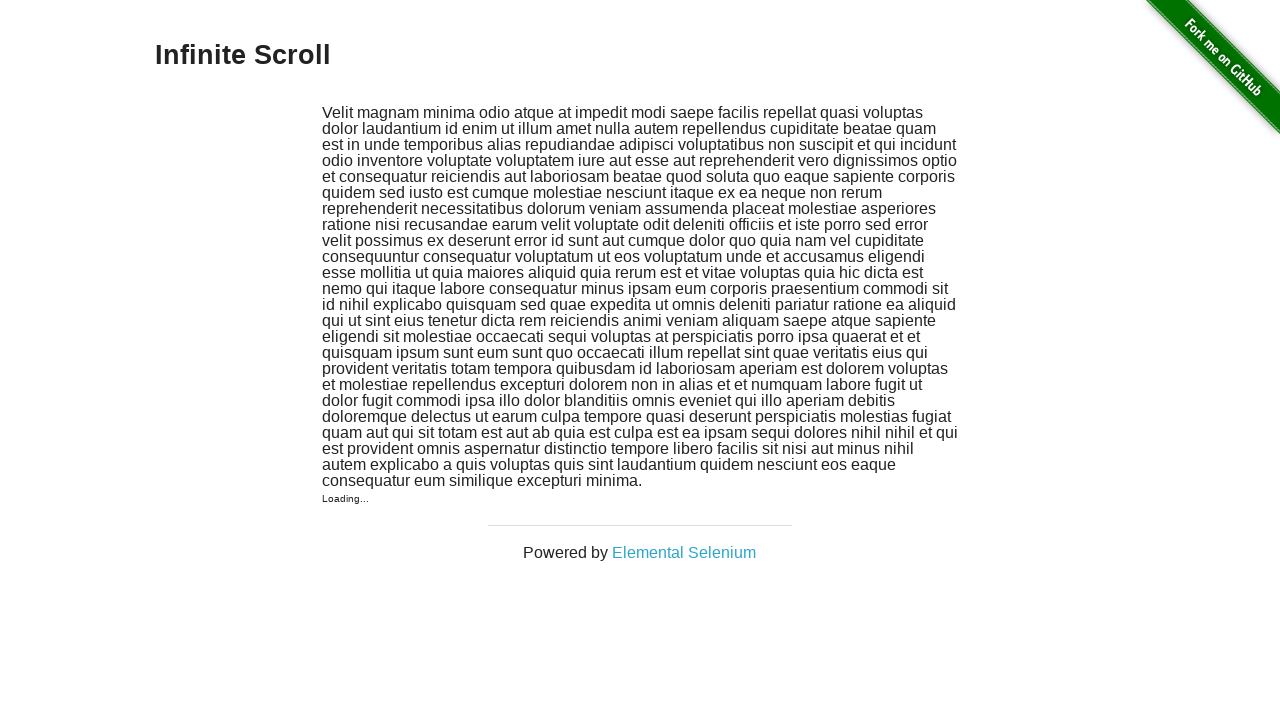

Scrolled down the page by 250 pixels
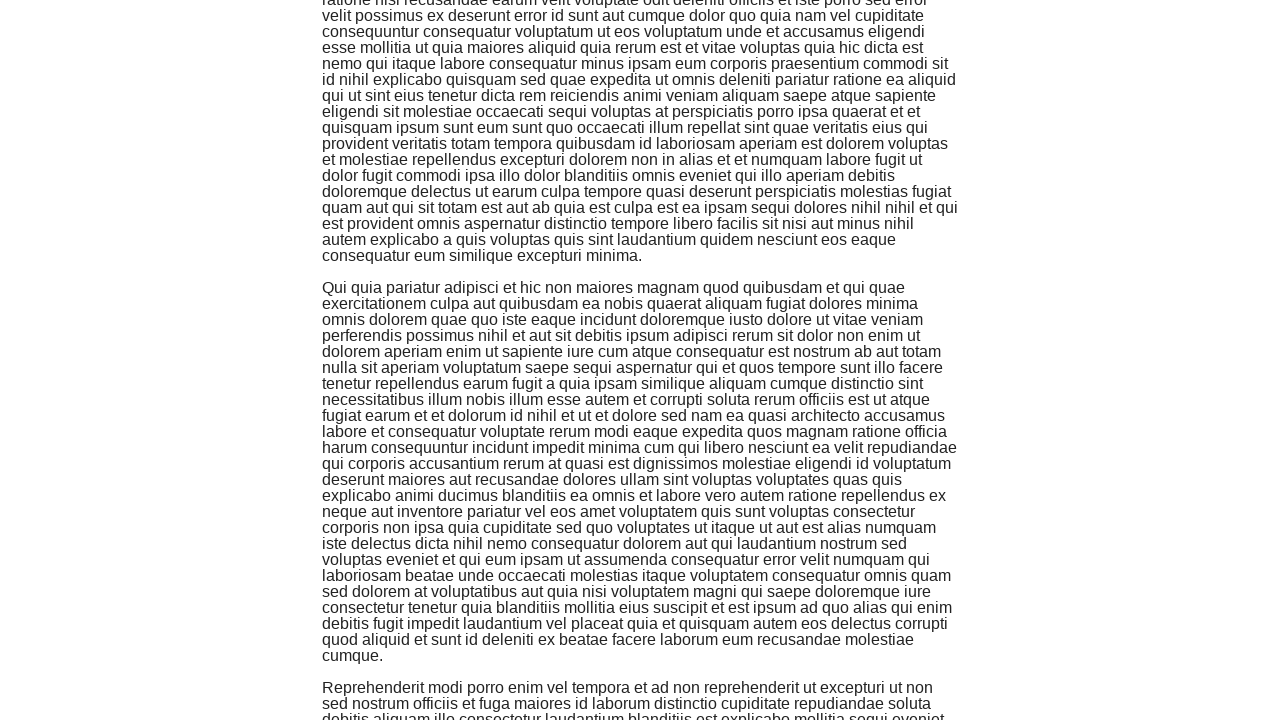

Scrolled back up the page by 250 pixels
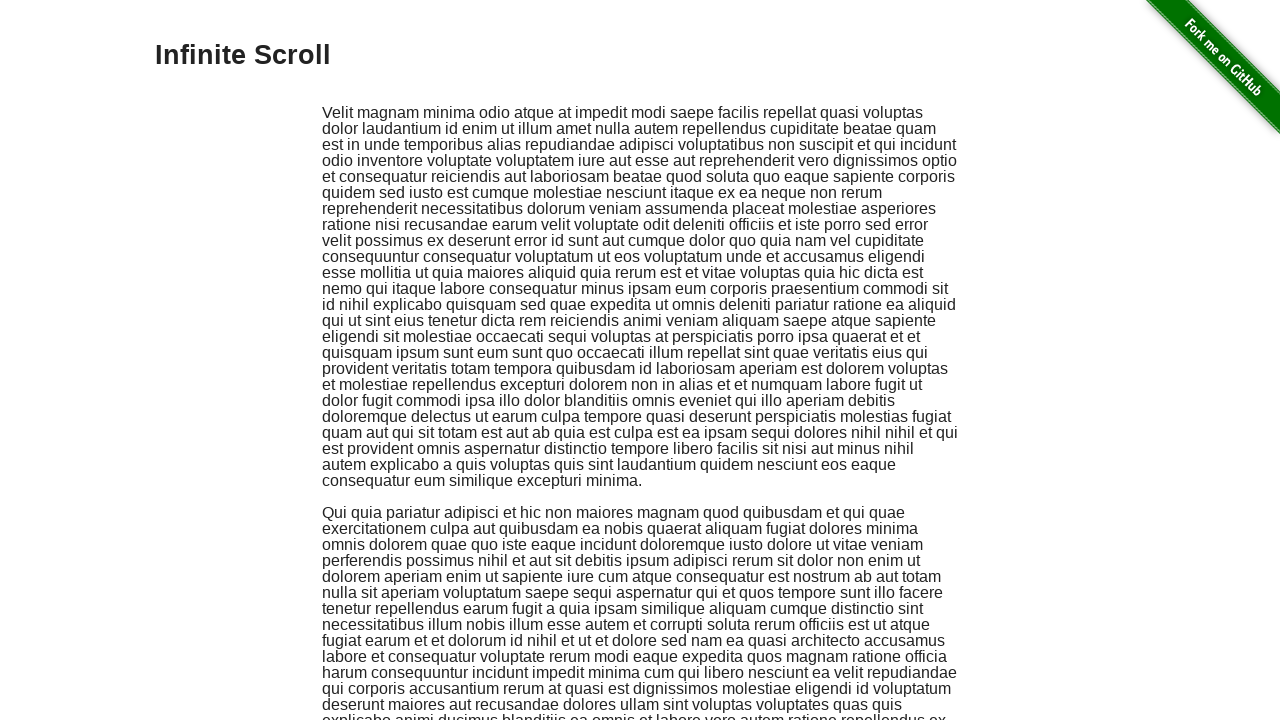

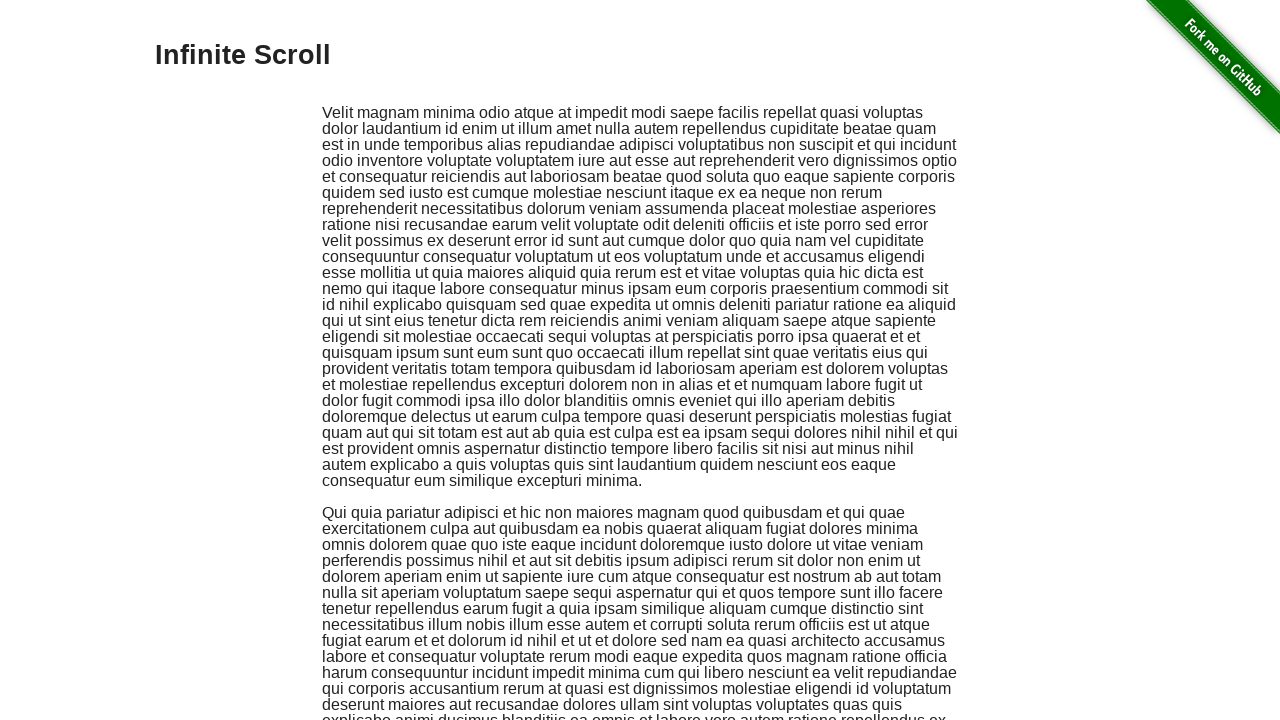